Tests JavaScript alert functionality by clicking a button to trigger an alert box, verifying the alert text says "I am an alert box!", and then accepting/dismissing the alert.

Starting URL: http://demo.automationtesting.in/Alerts.html

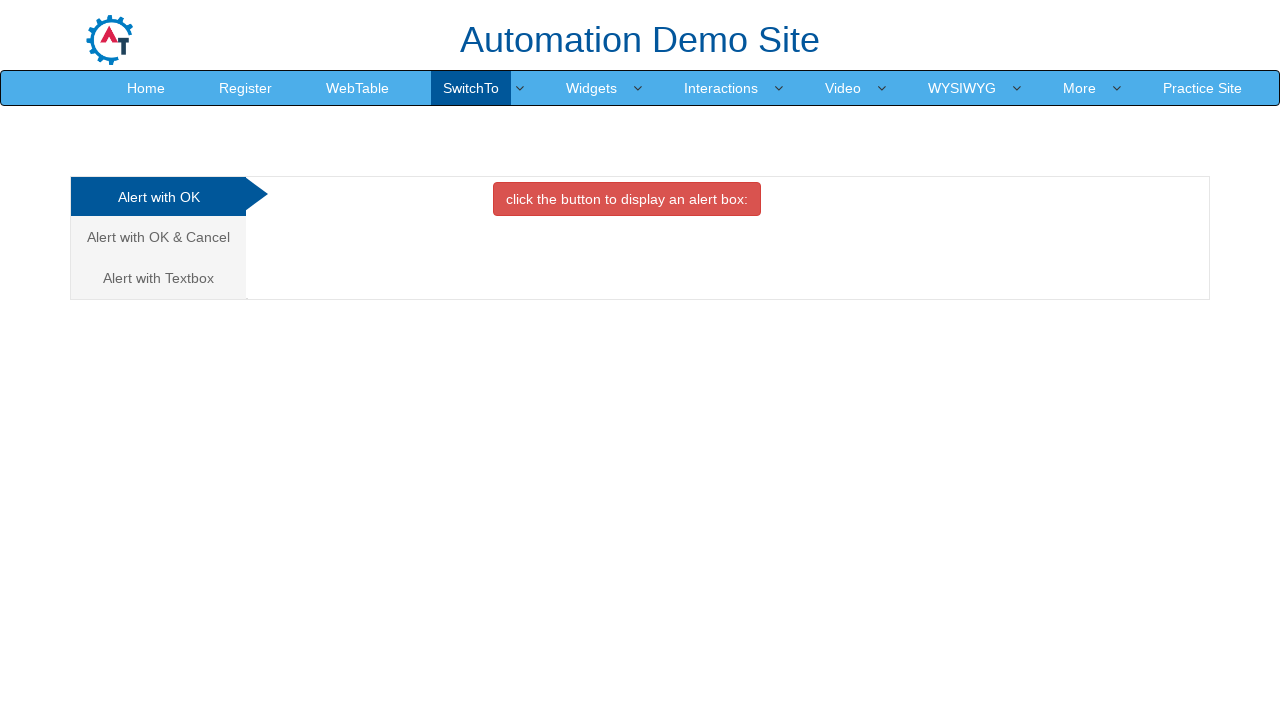

Clicked button to display alert box at (627, 199) on xpath=//button[contains(text(),'click the button to display an  alert box:')]
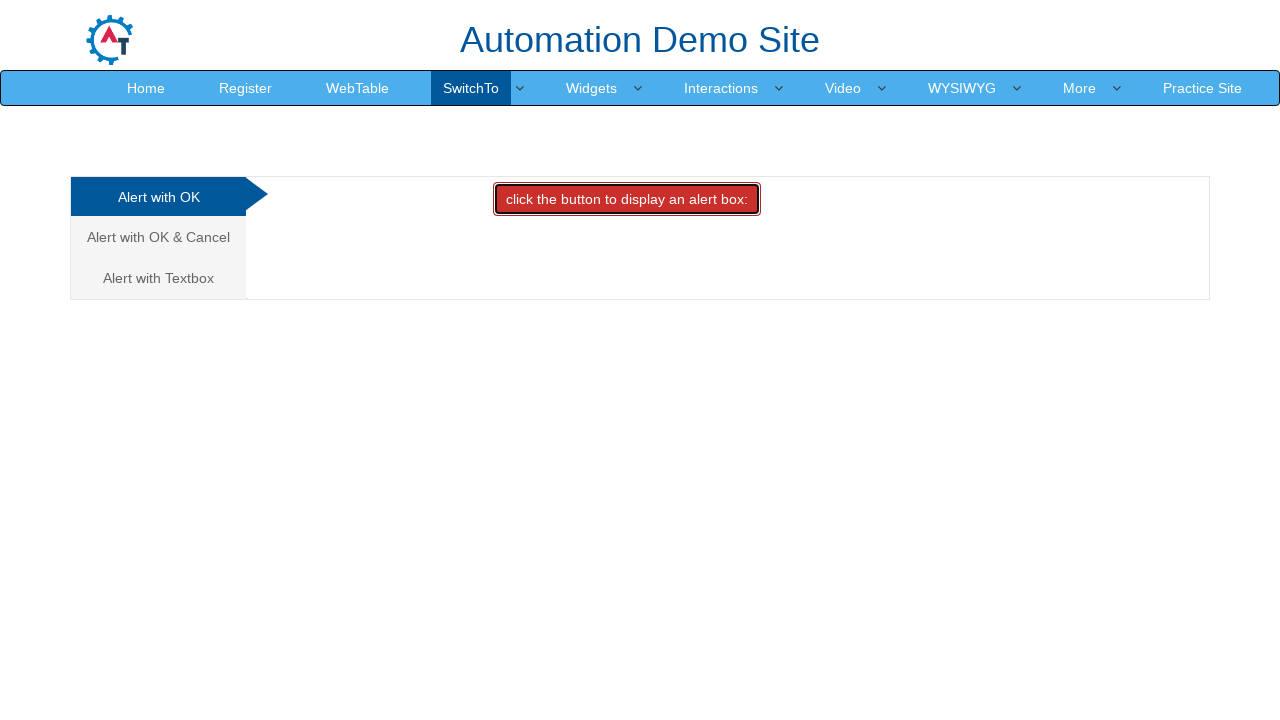

Set up dialog handler to verify alert text and accept
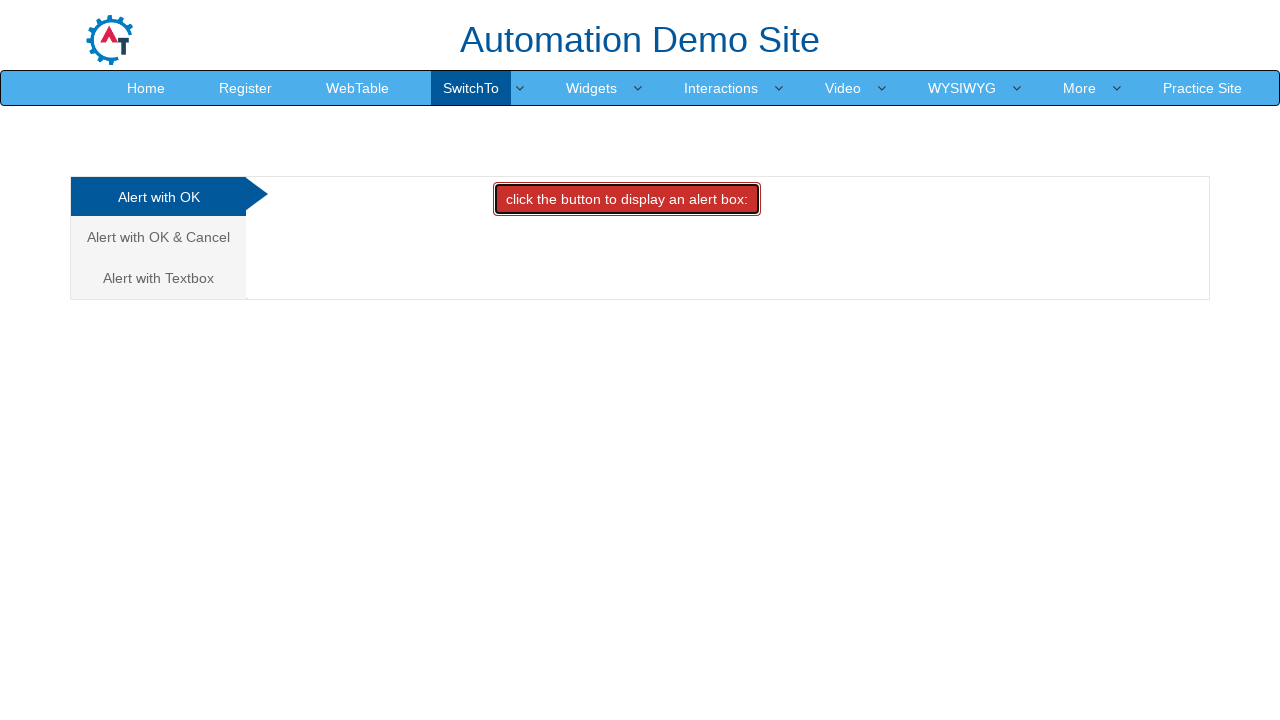

Reloaded page to reset state
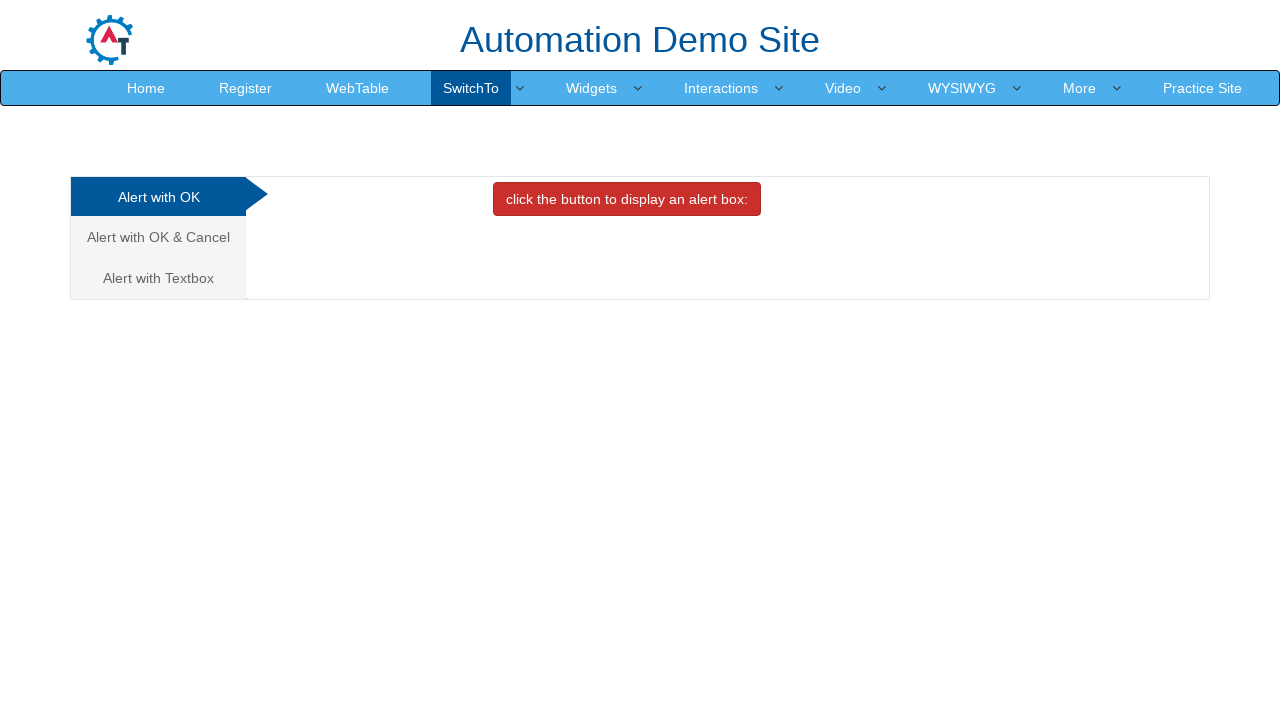

Clicked button to display alert box with handler in place at (627, 199) on xpath=//button[contains(text(),'click the button to display an  alert box:')]
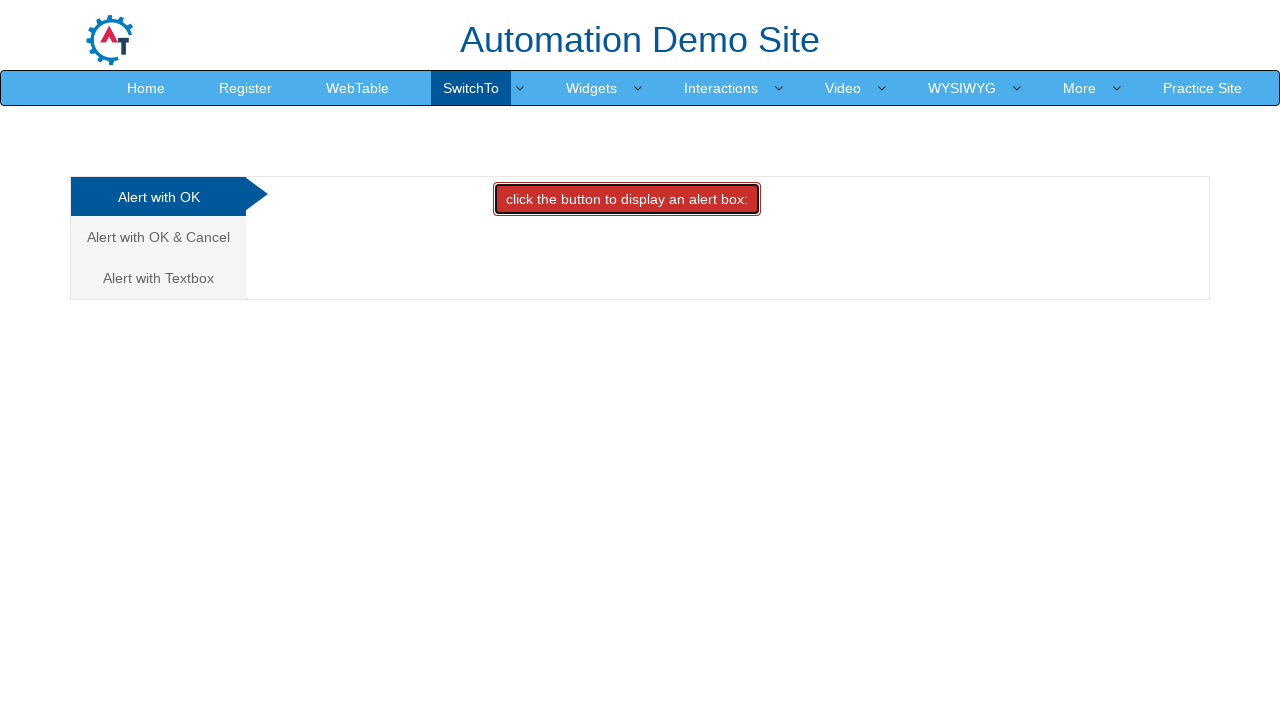

Alert dialog was handled and accepted
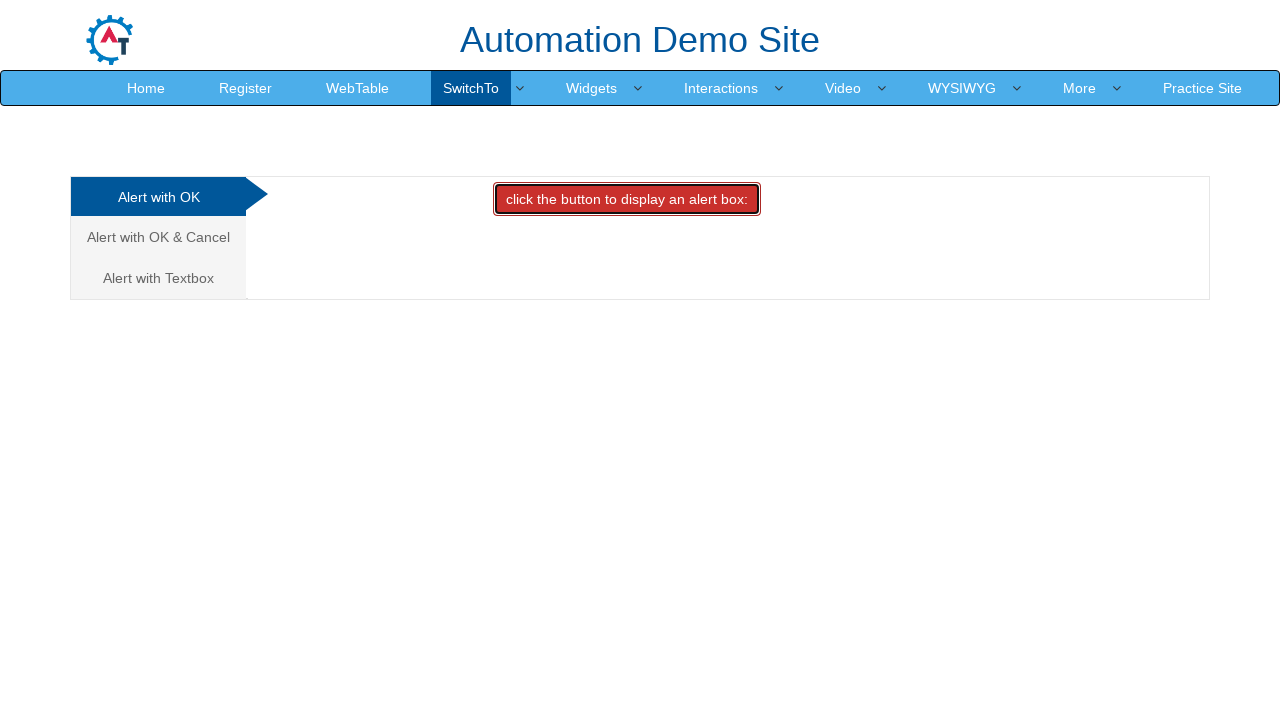

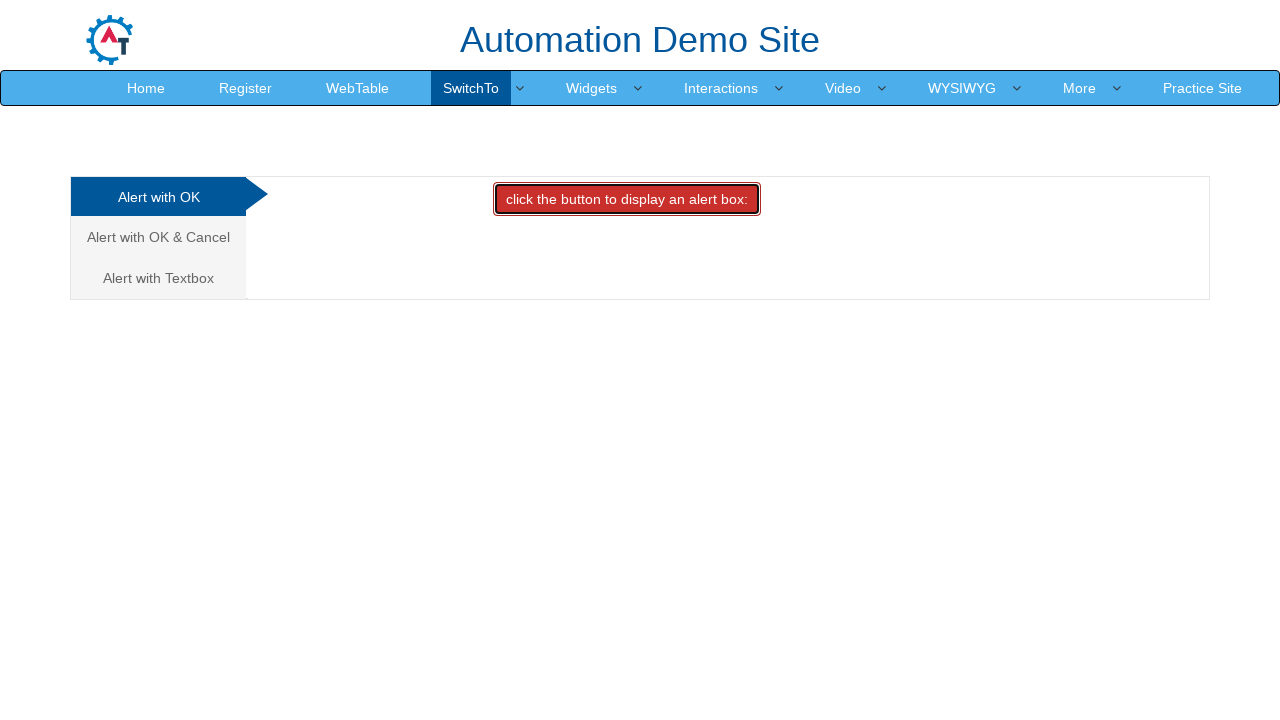